Navigates to the BMW website homepage

Starting URL: https://www.bmw.com/

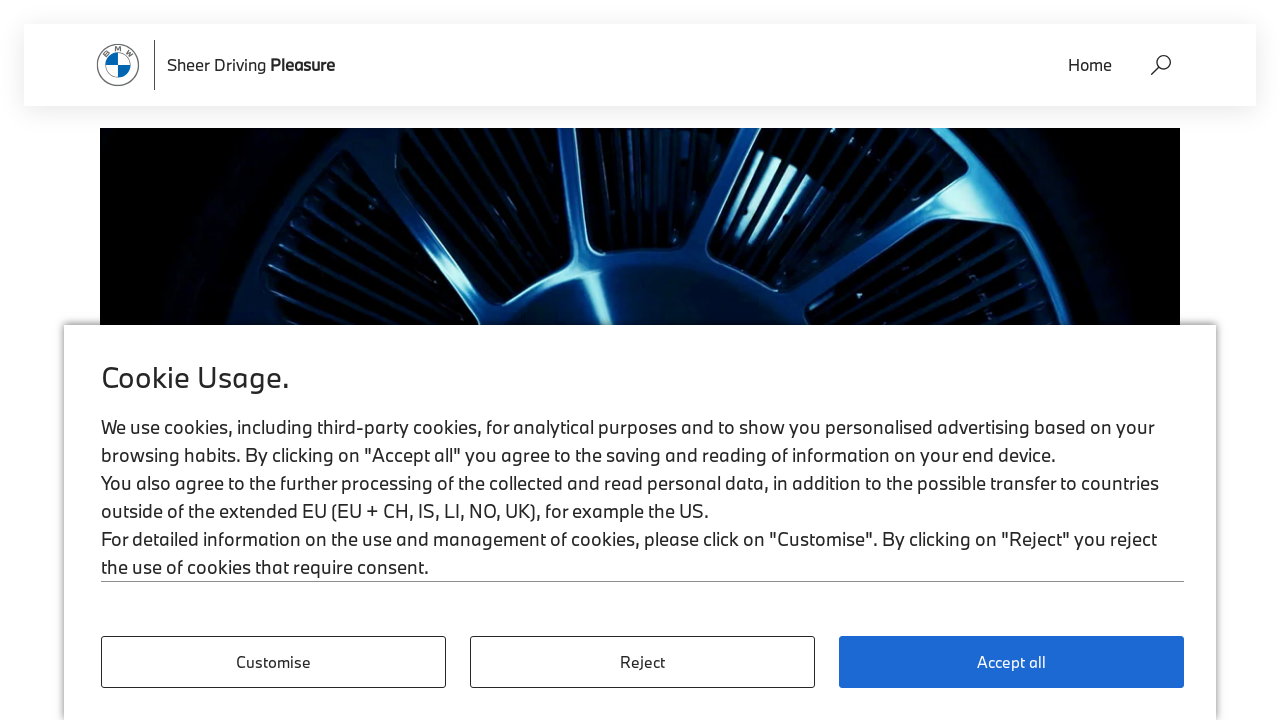

Navigated to BMW website homepage at https://www.bmw.com/
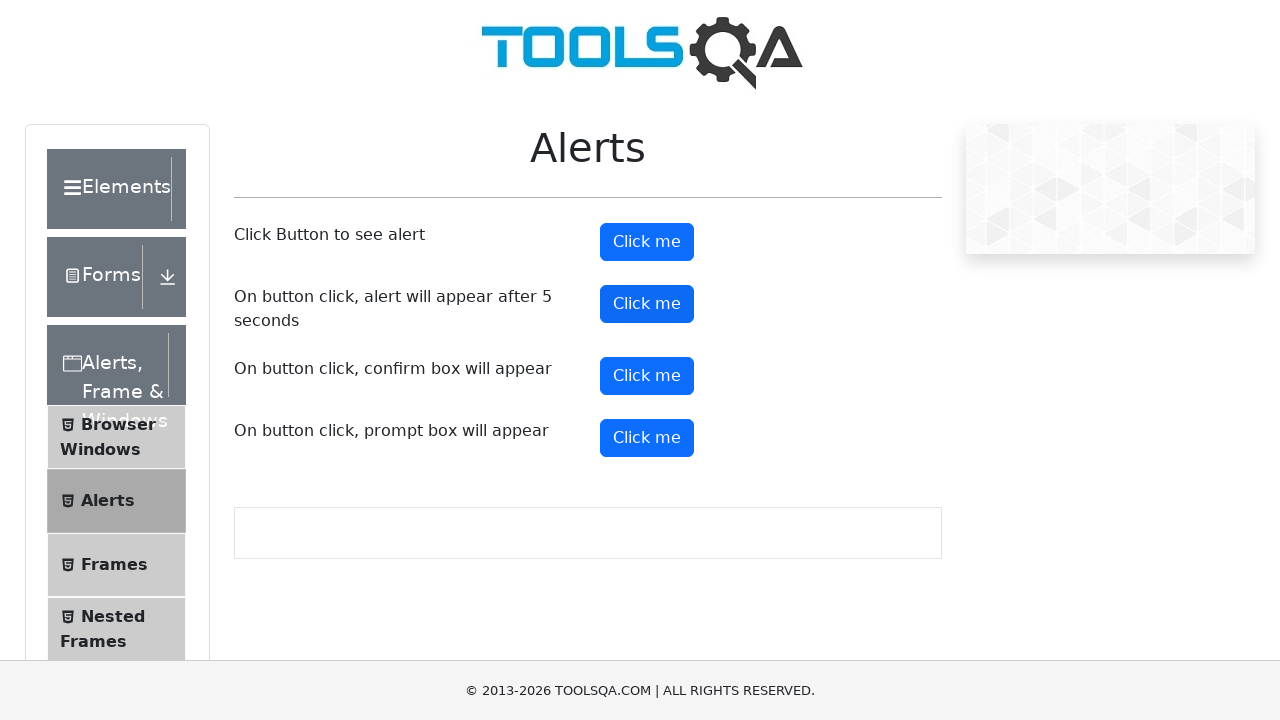

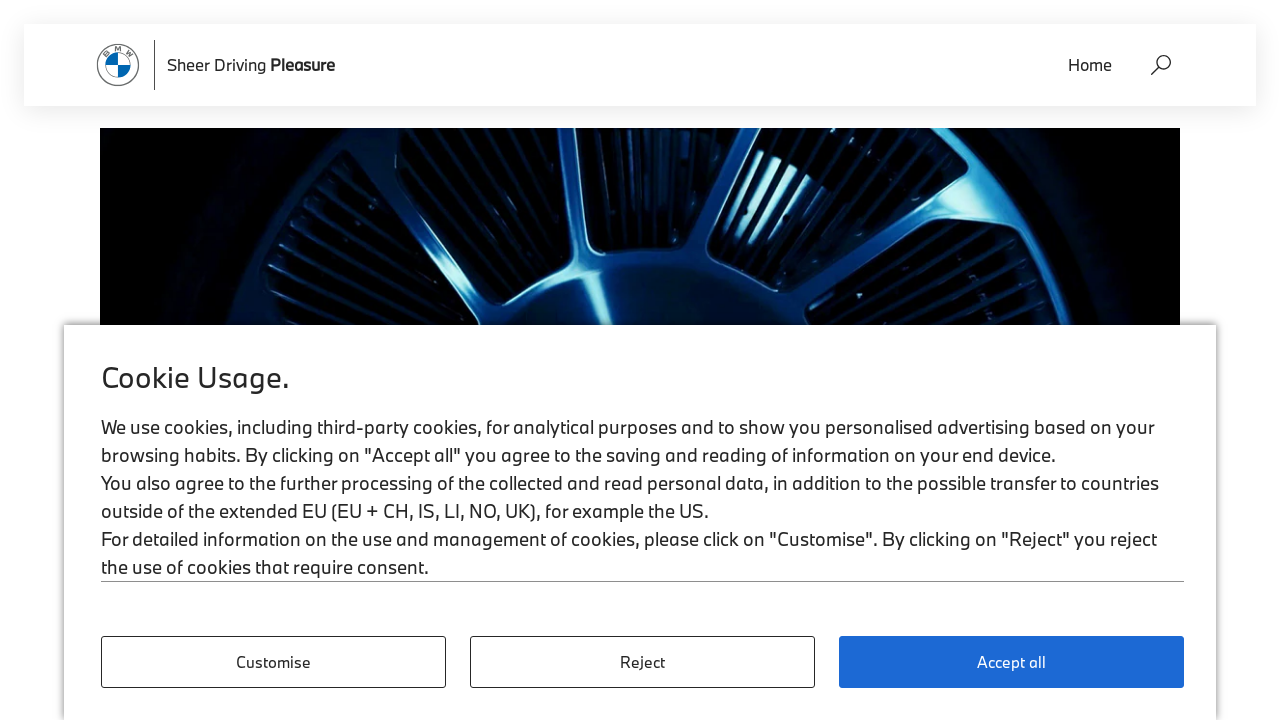